Tests form filling functionality on a practice Angular page by entering email, password, checking a checkbox, submitting the form, selecting a radio button, entering a name, and interacting with text fields.

Starting URL: https://rahulshettyacademy.com/angularpractice

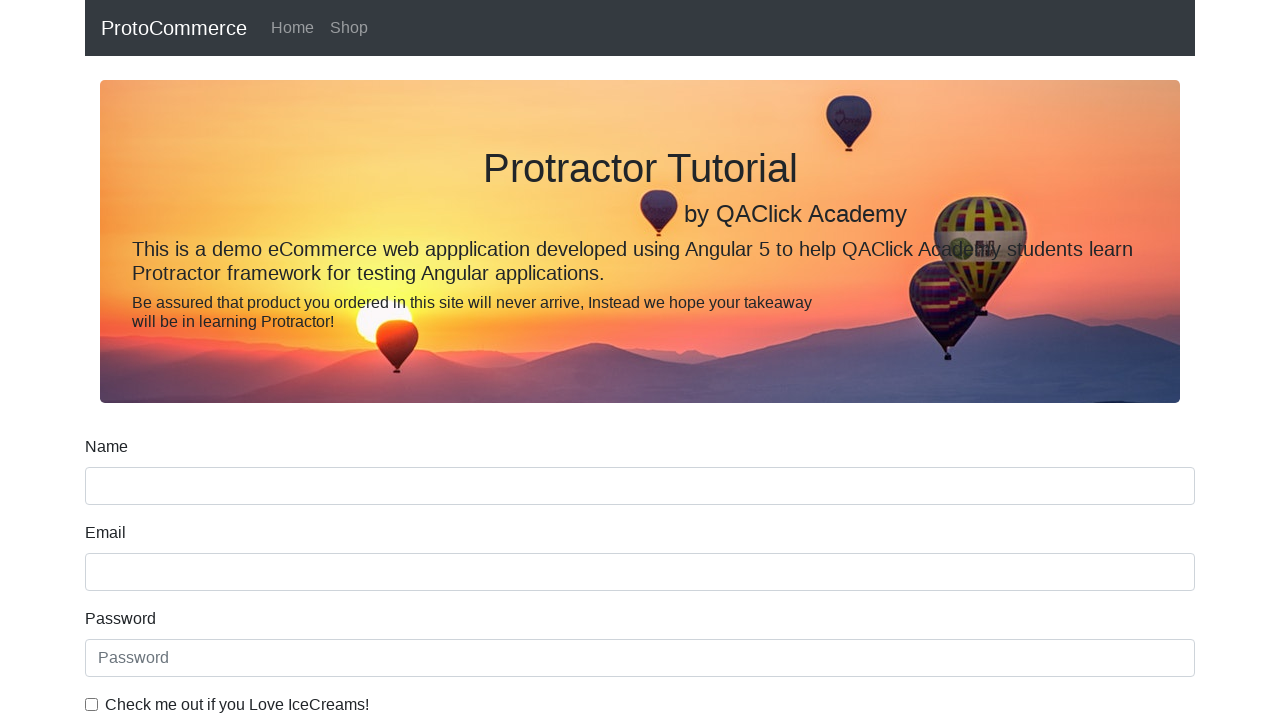

Filled email field with 'hello@gmail.com' on input[name='email']
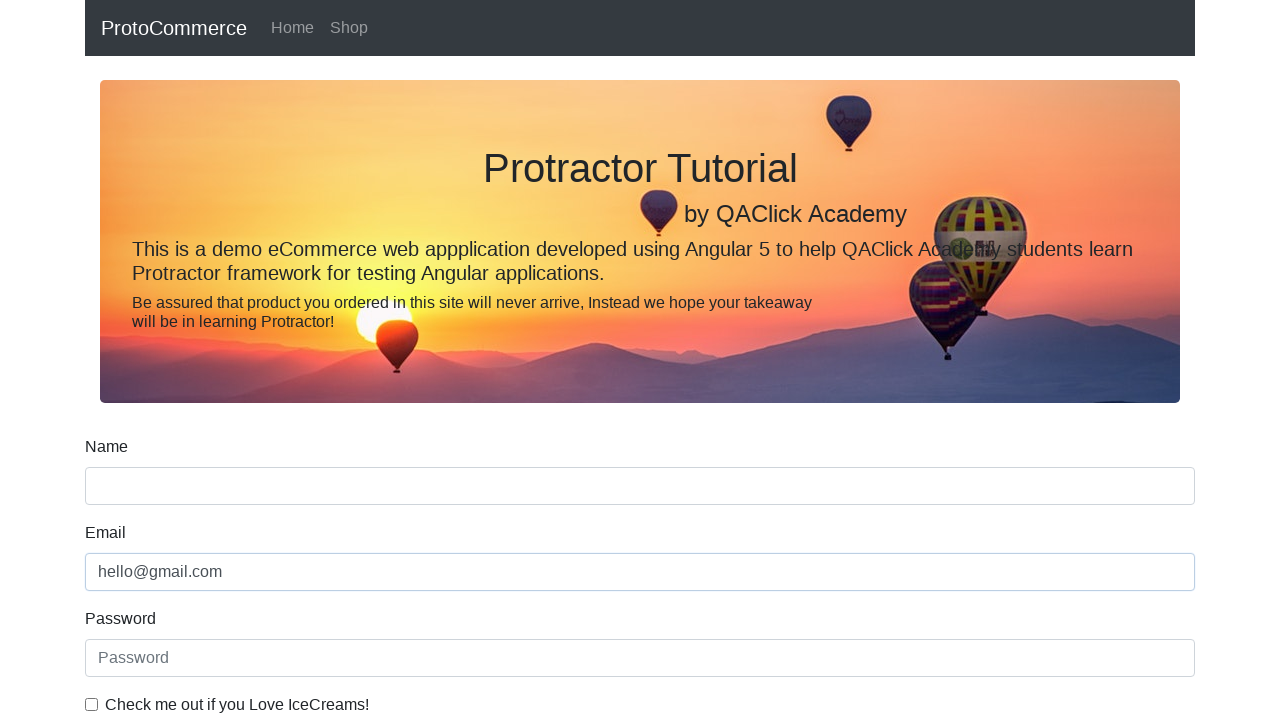

Filled password field with 'Shashi123' on #exampleInputPassword1
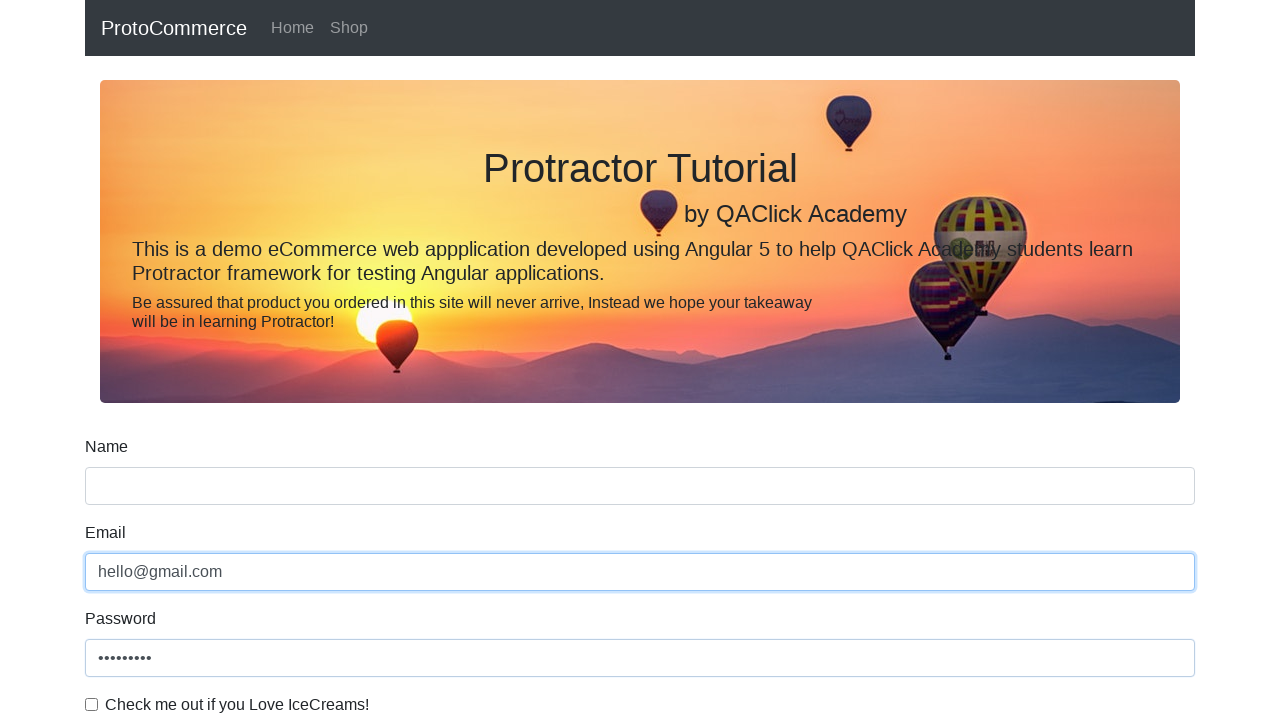

Checked the checkbox at (92, 704) on #exampleCheck1
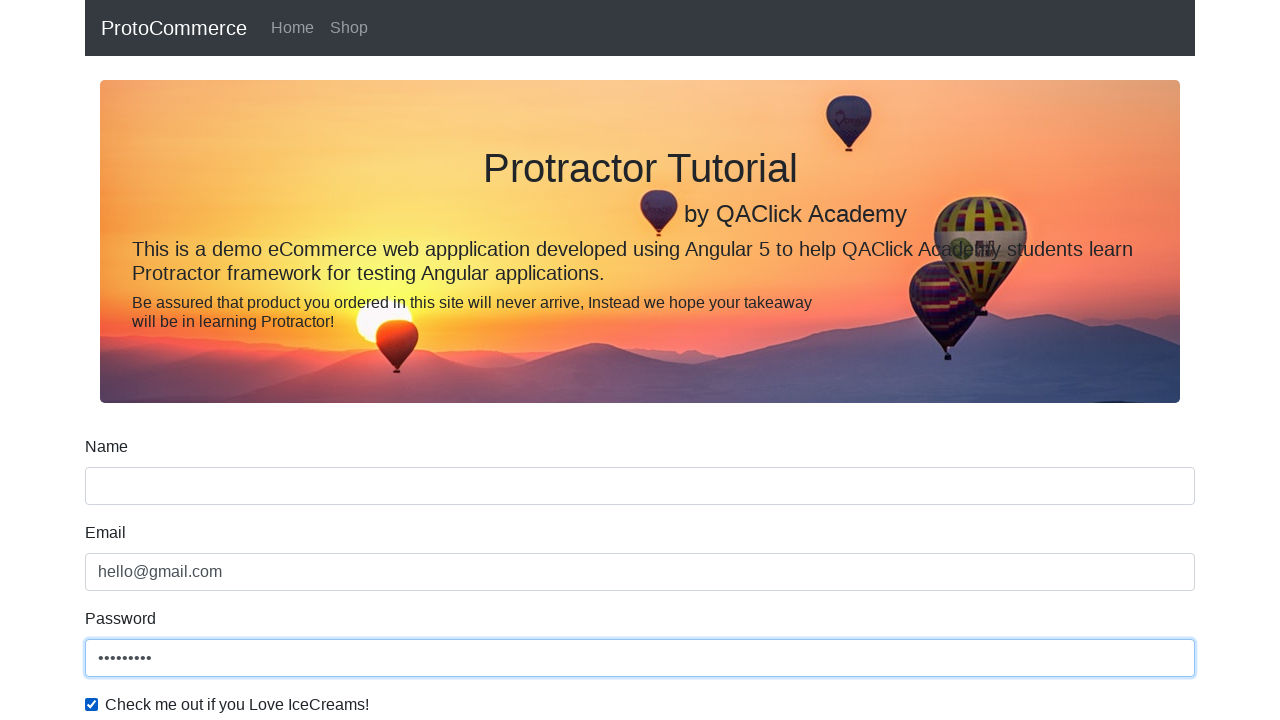

Clicked submit button at (123, 491) on input[type='submit']
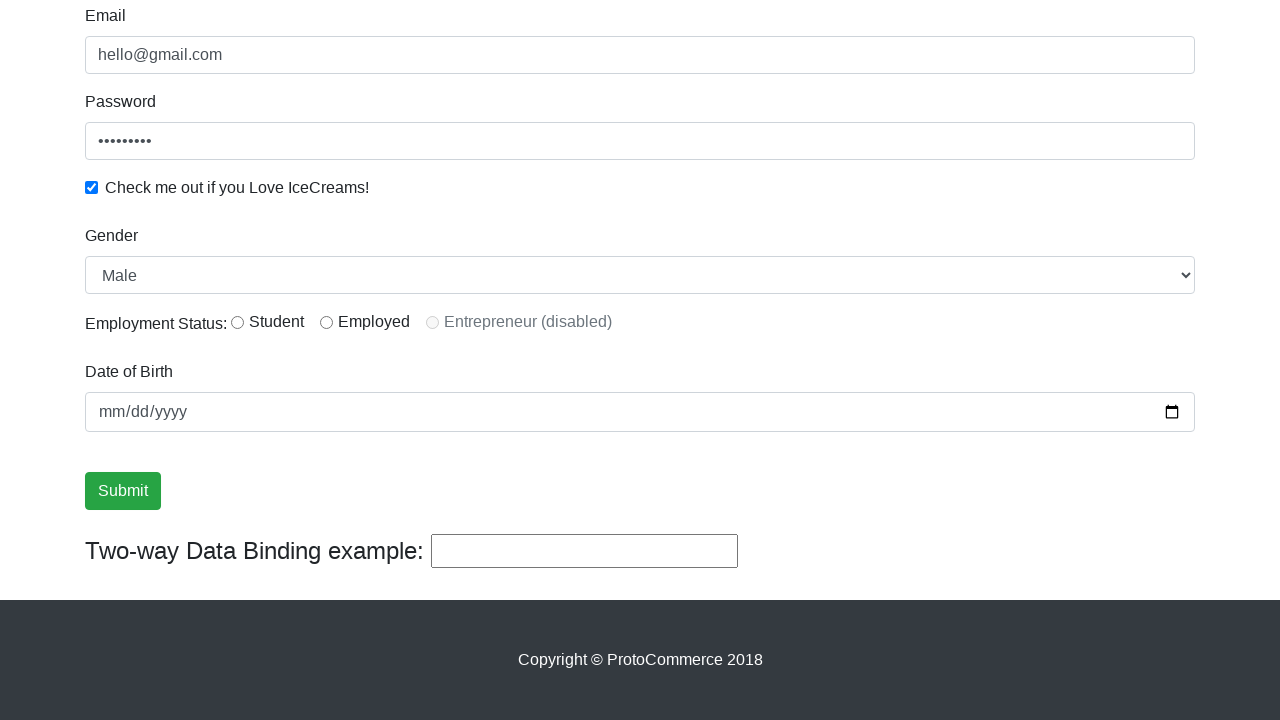

Selected radio button at (238, 322) on input[name='inlineRadioOptions']
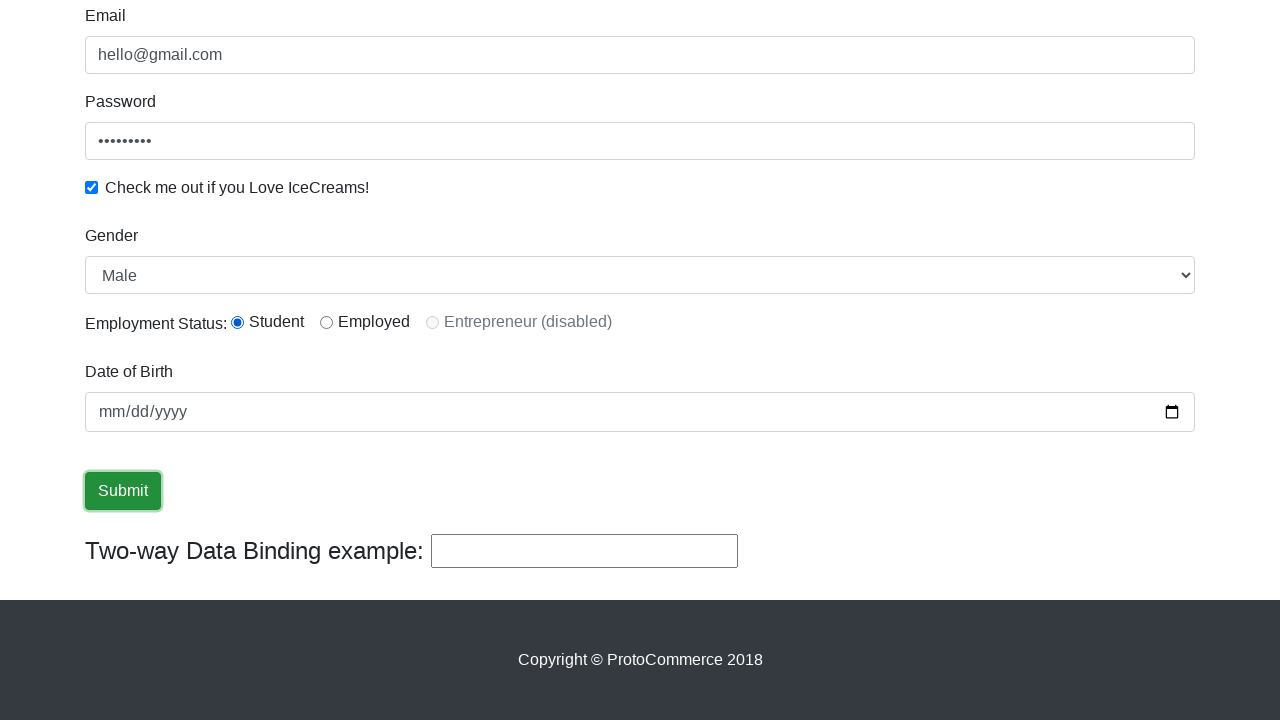

Success message appeared
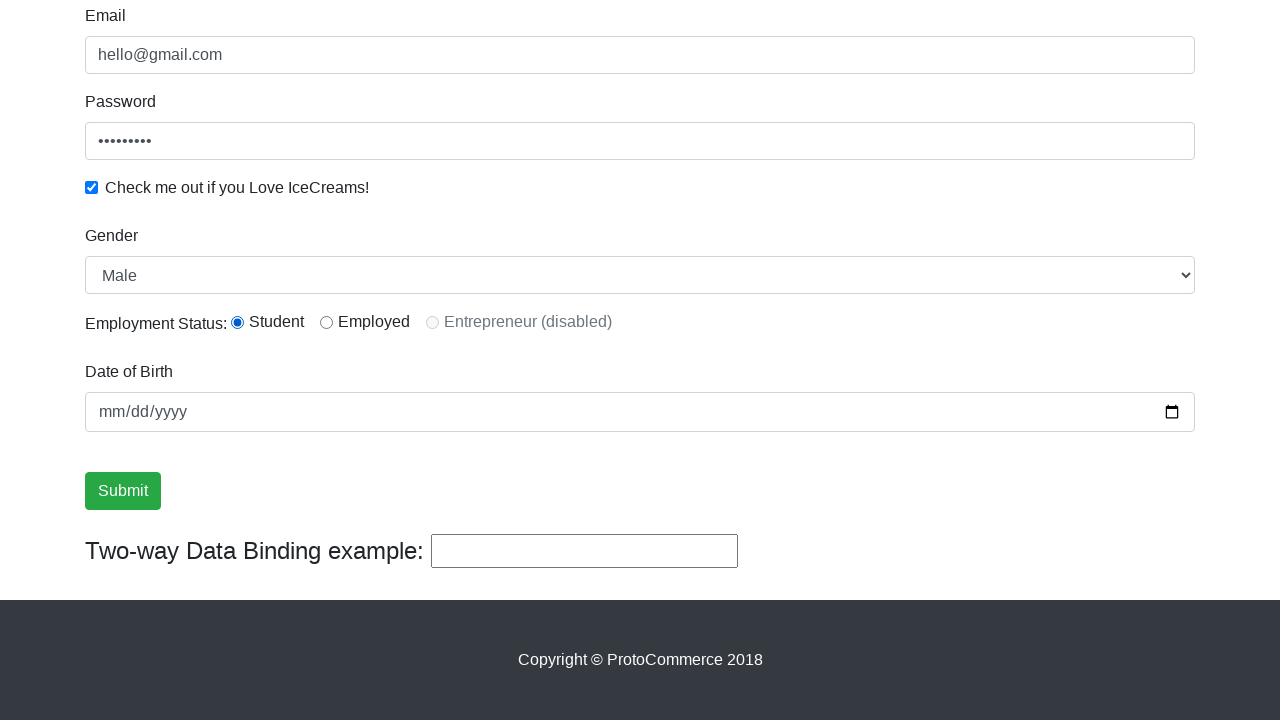

Filled name field with 'shashi' on input[name='name']
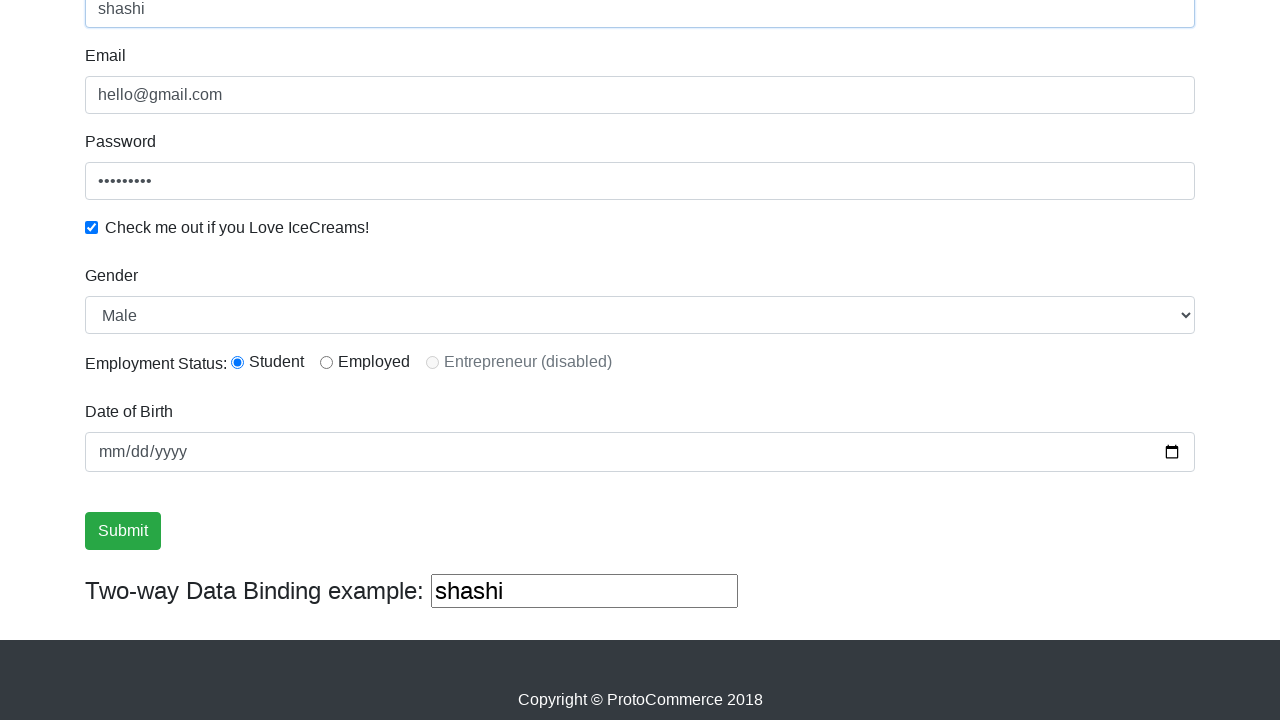

Filled third text input field with 'hello again' on (//input[@type='text'])[3]
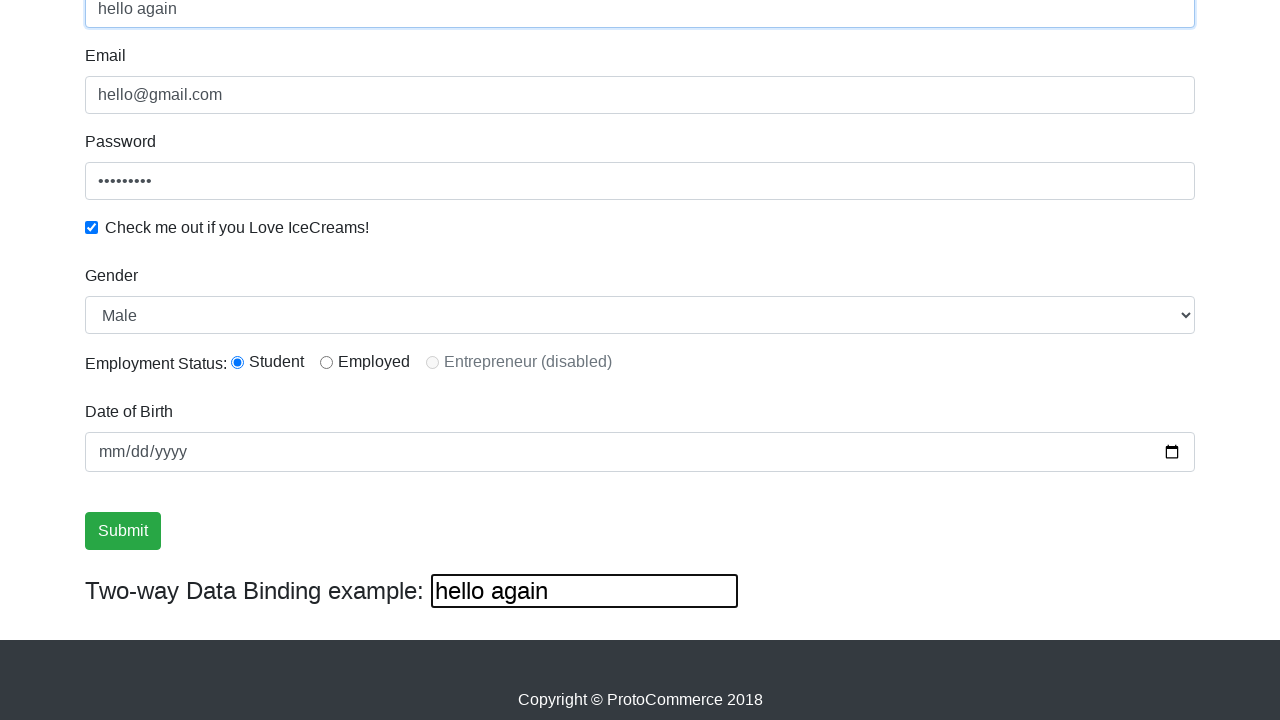

Cleared the third text input field on (//input[@type='text'])[3]
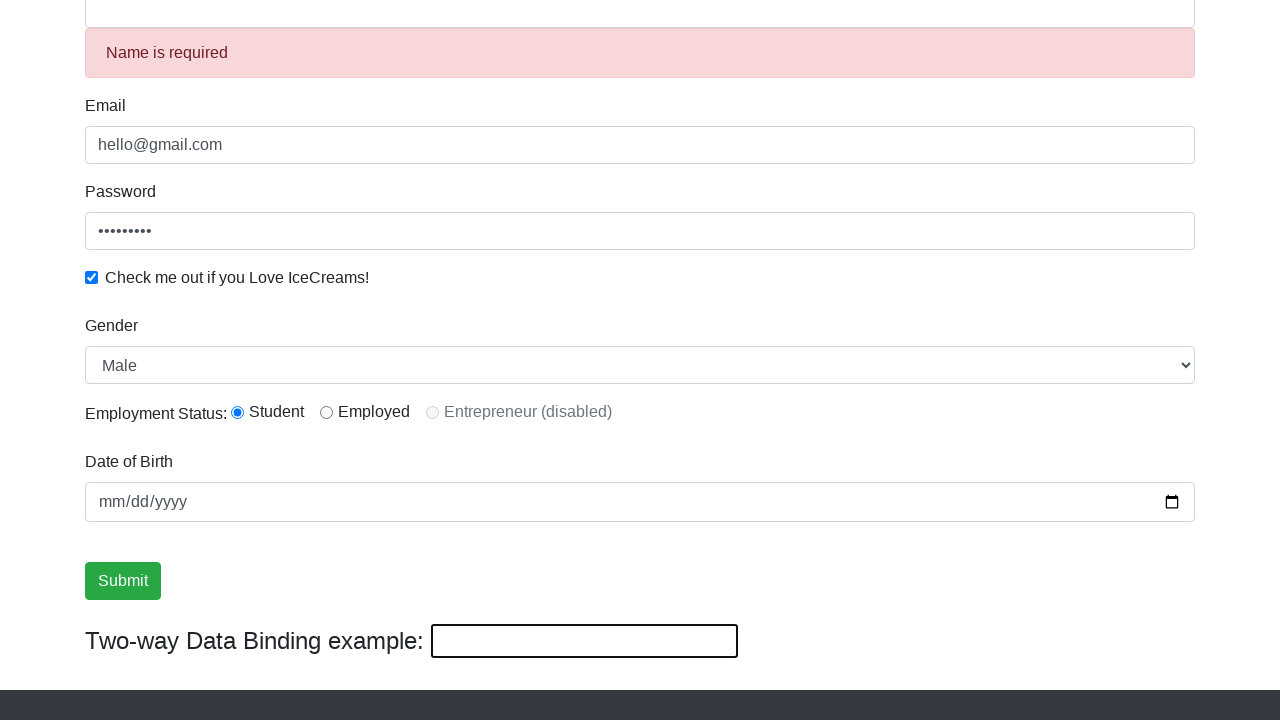

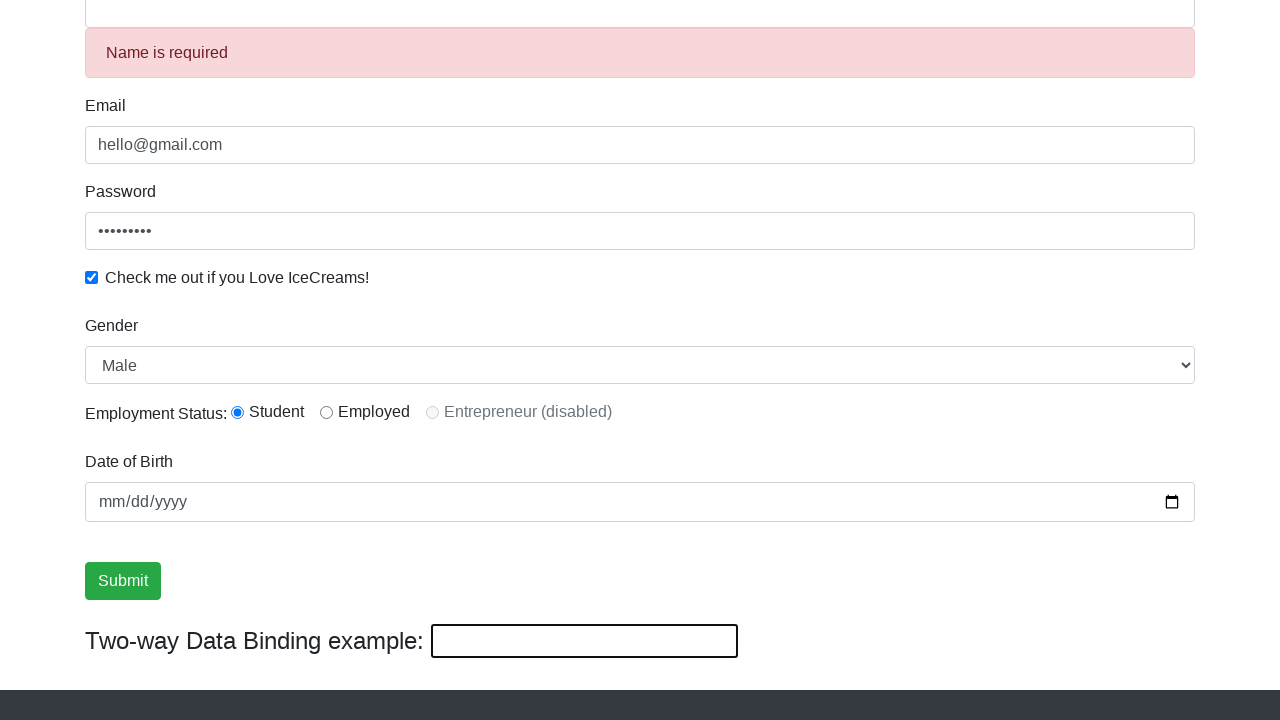